Tests right-click context menu functionality by performing a right-click action on a specific element

Starting URL: http://swisnl.github.io/jQuery-contextMenu/demo.html

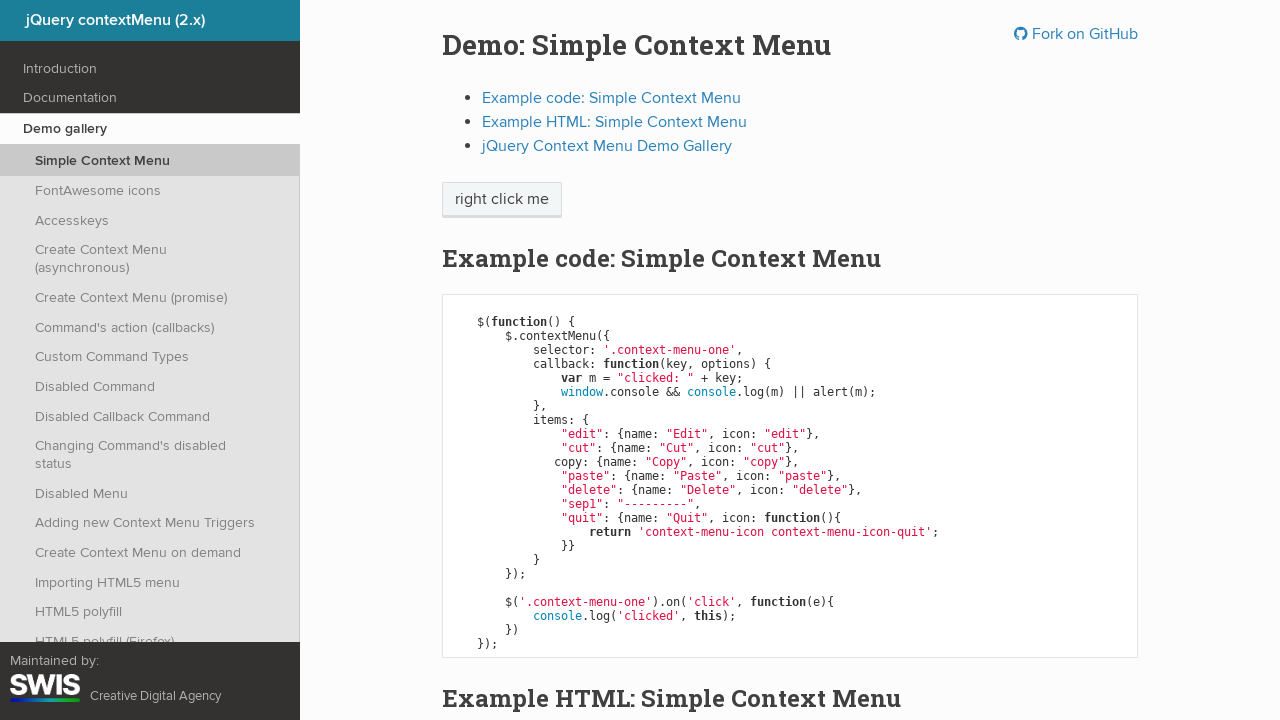

Located the element for right-click action using XPath
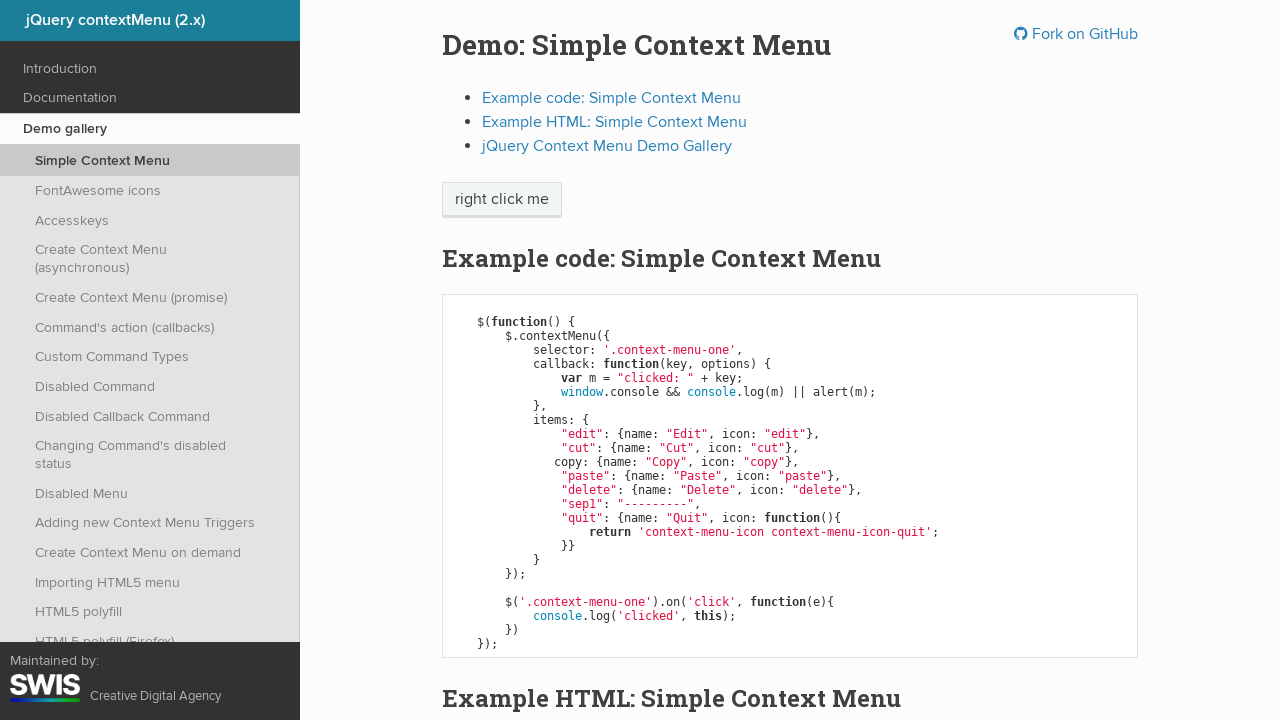

Performed right-click on the element to open context menu at (502, 200) on xpath=/html/body/div/section/div/div/div/p/span
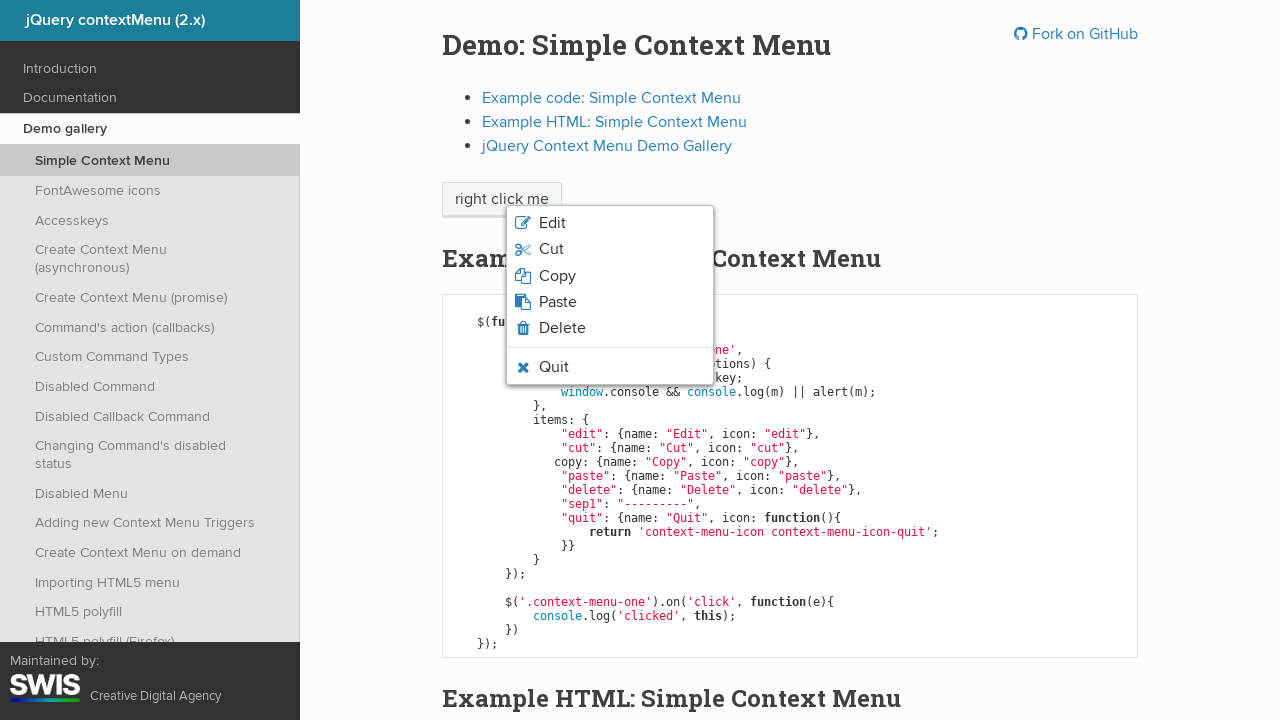

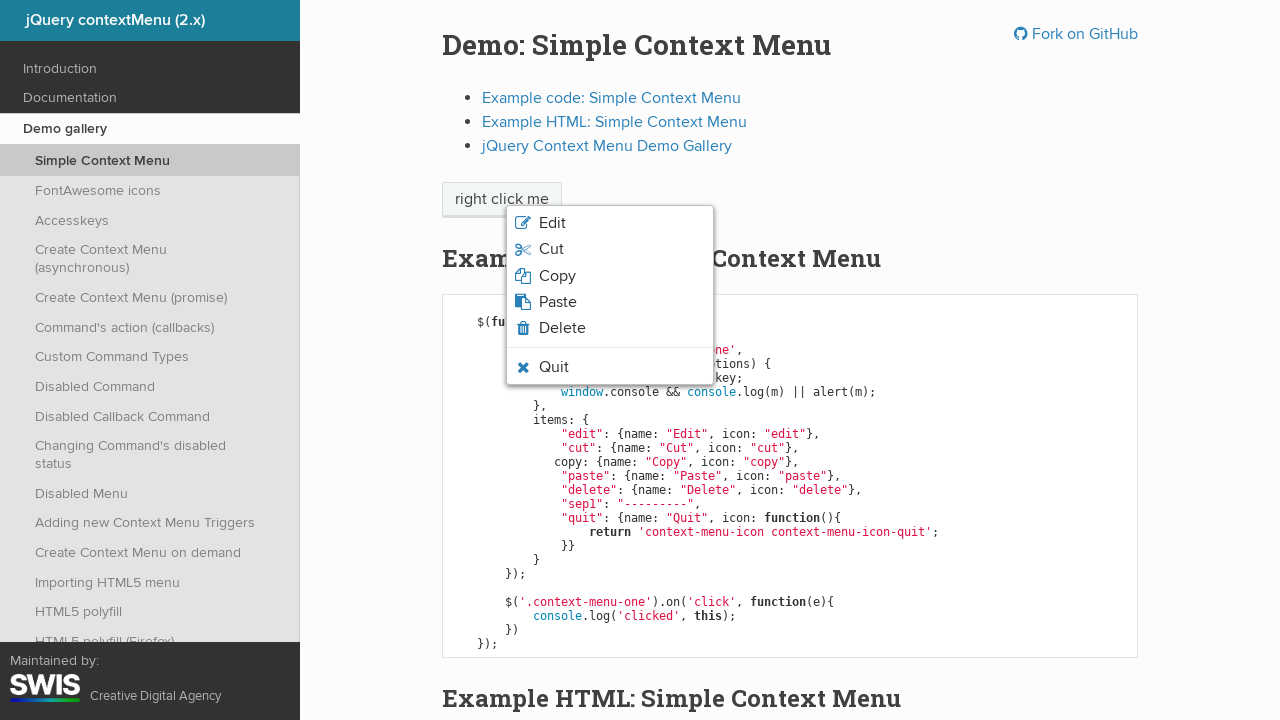